Tests click and hold functionality by clicking and holding on element 'A', dragging to element 'B', and releasing

Starting URL: https://selenium08.blogspot.com/2020/01/click-and-hold.html

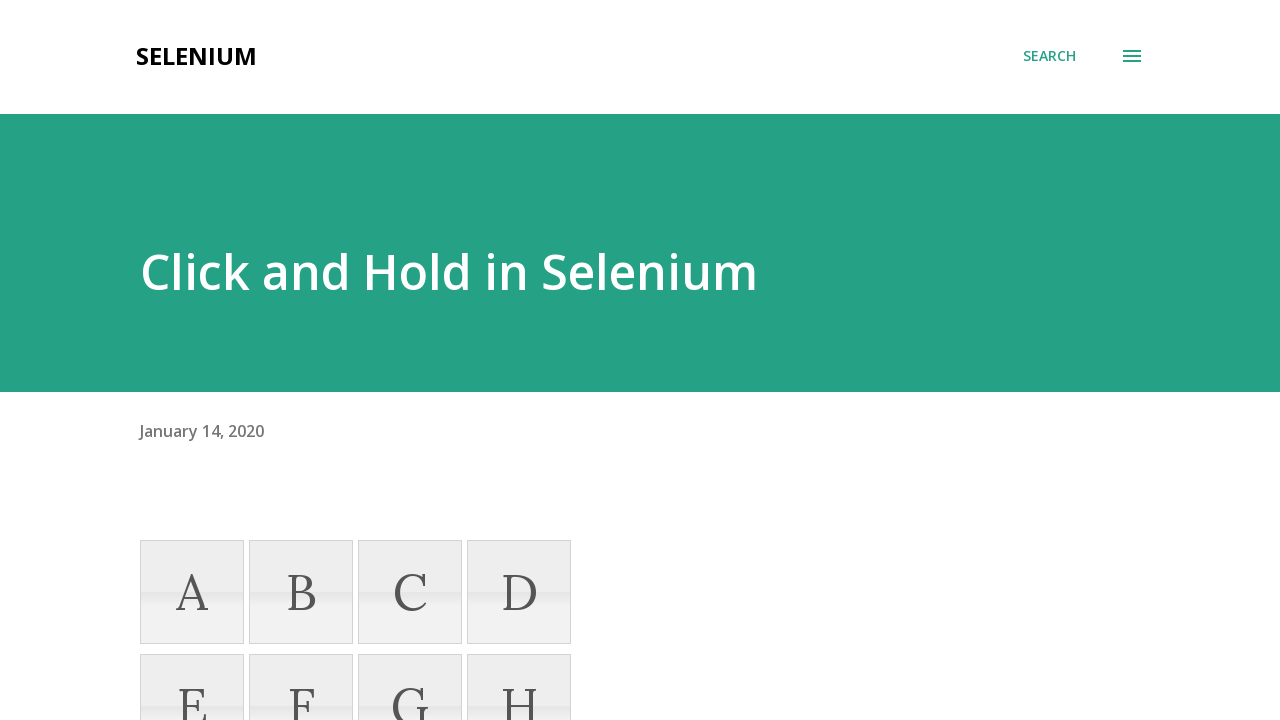

Located element A
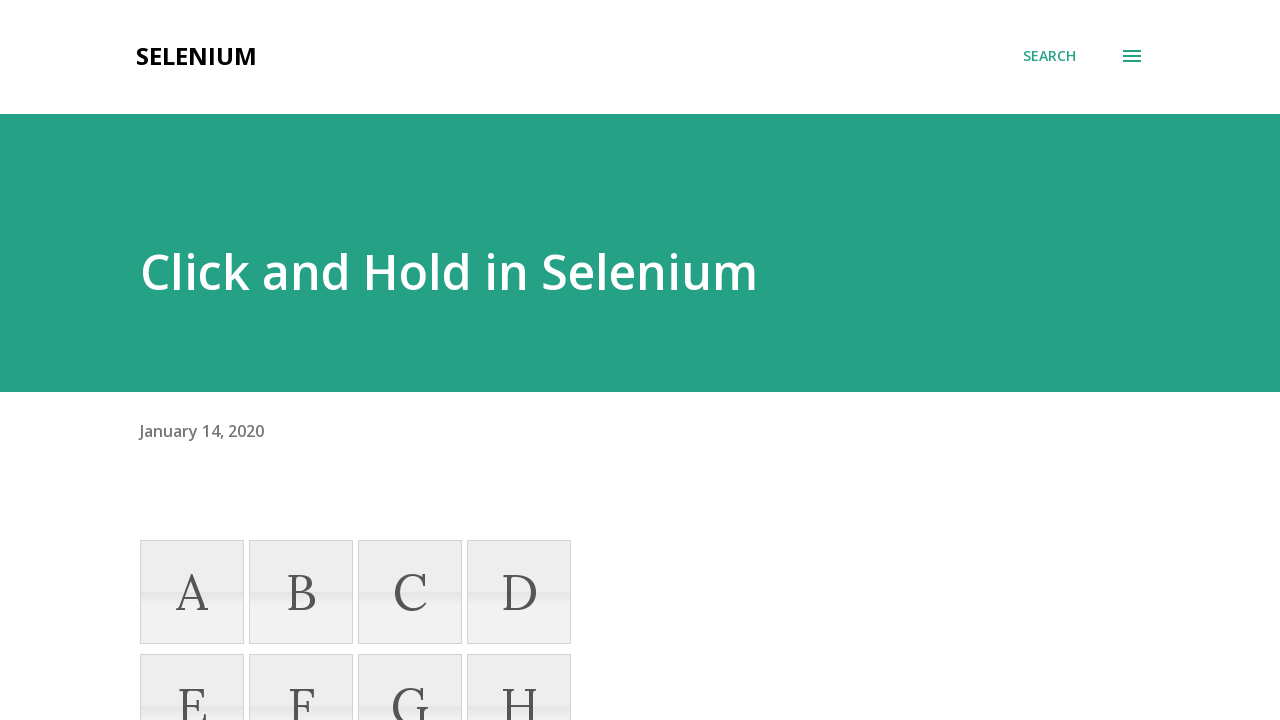

Located element B
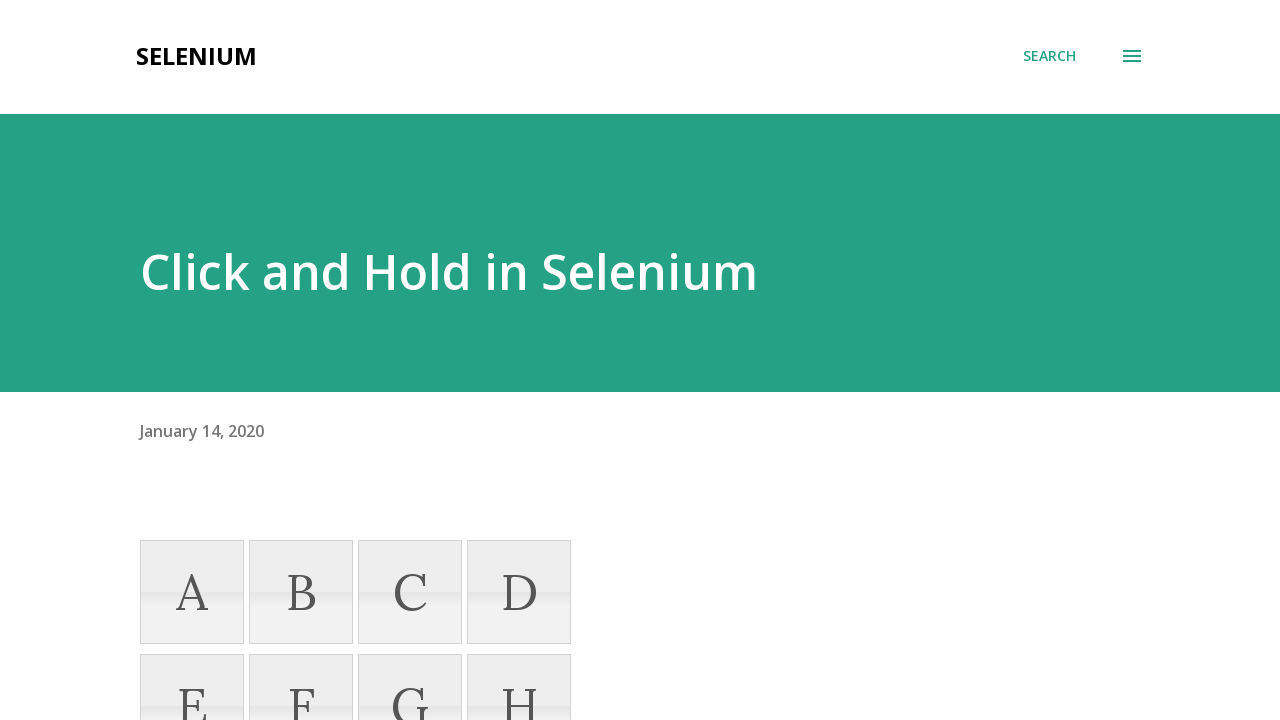

Retrieved bounding box for element A
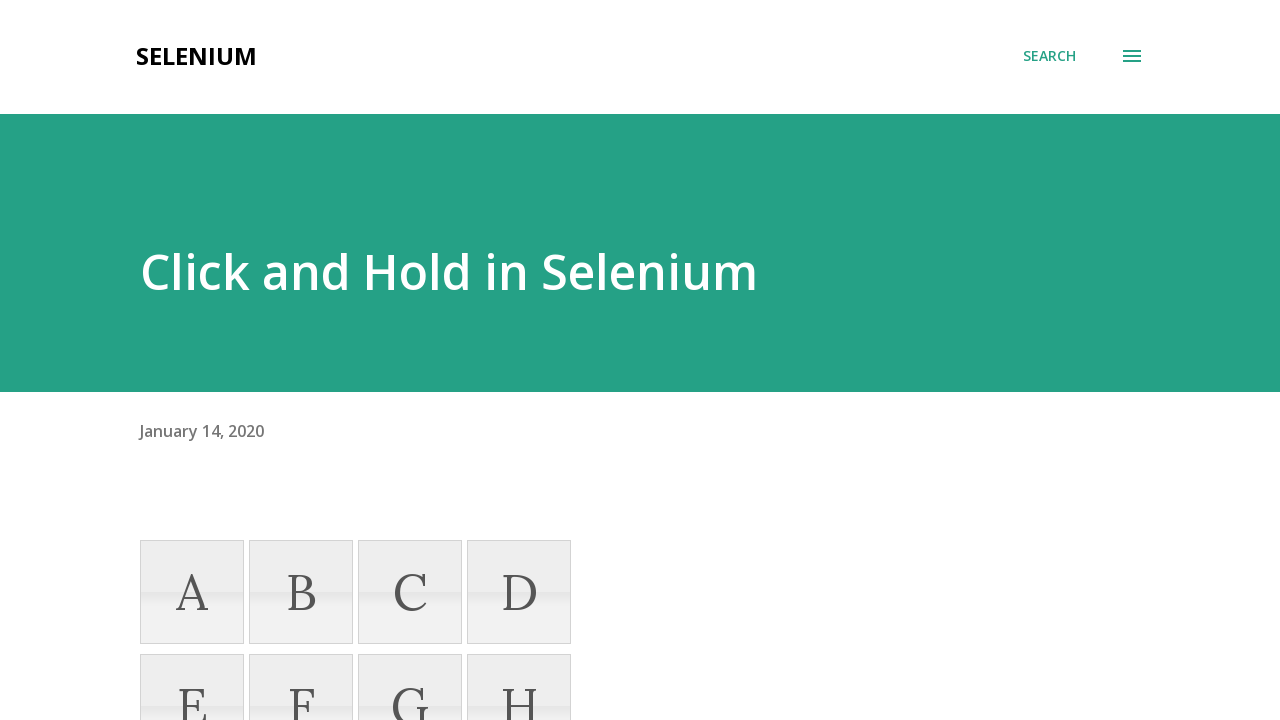

Retrieved bounding box for element B
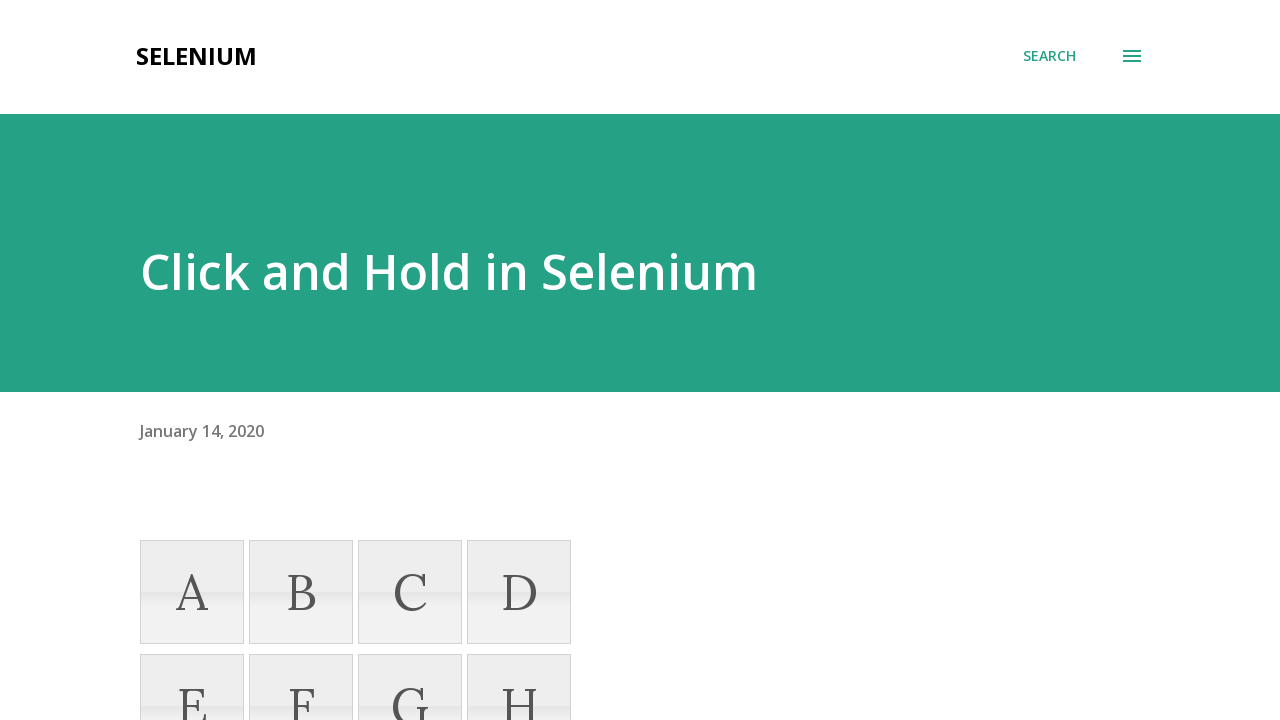

Moved mouse to center of element A at (192, 592)
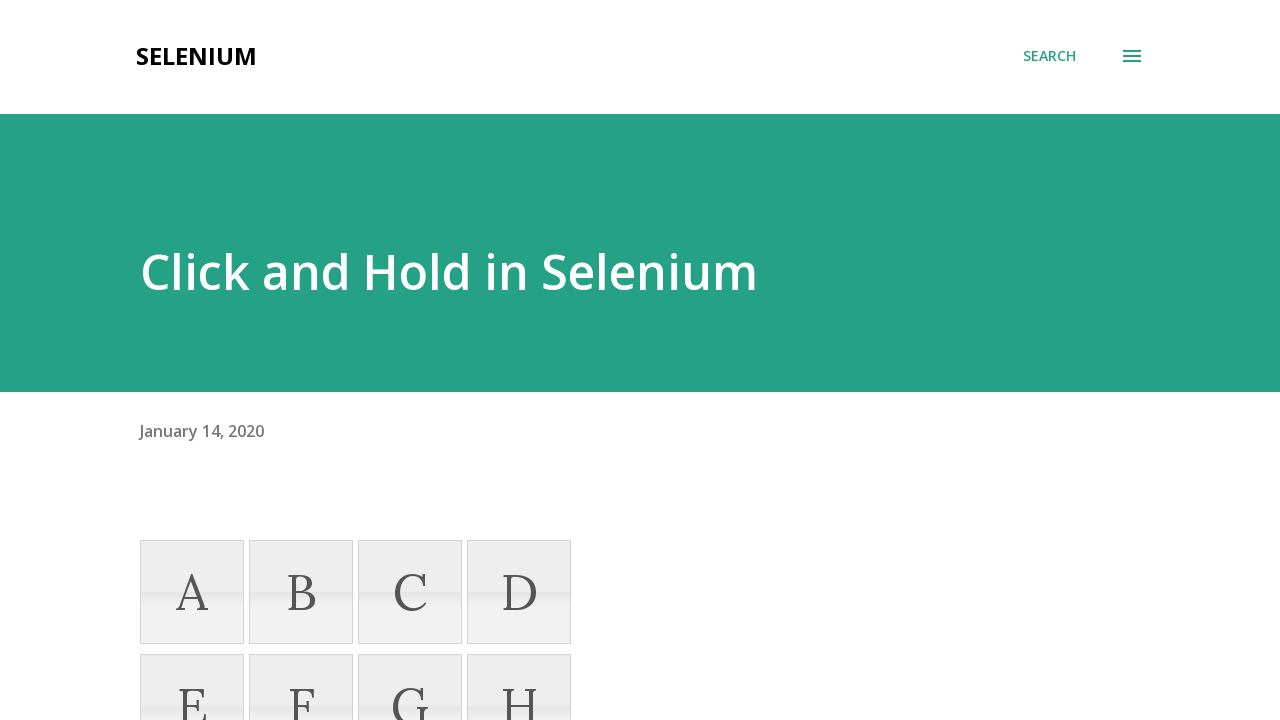

Pressed mouse button down on element A at (192, 592)
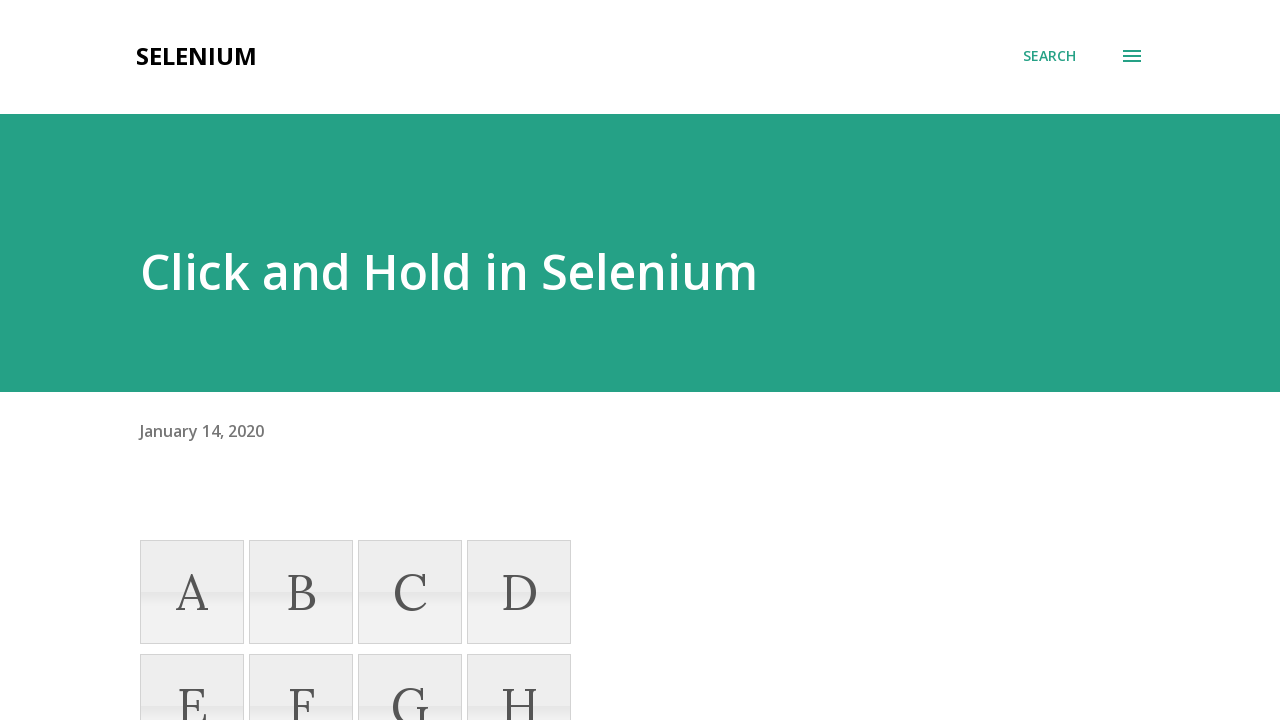

Dragged mouse to center of element B while holding button at (301, 592)
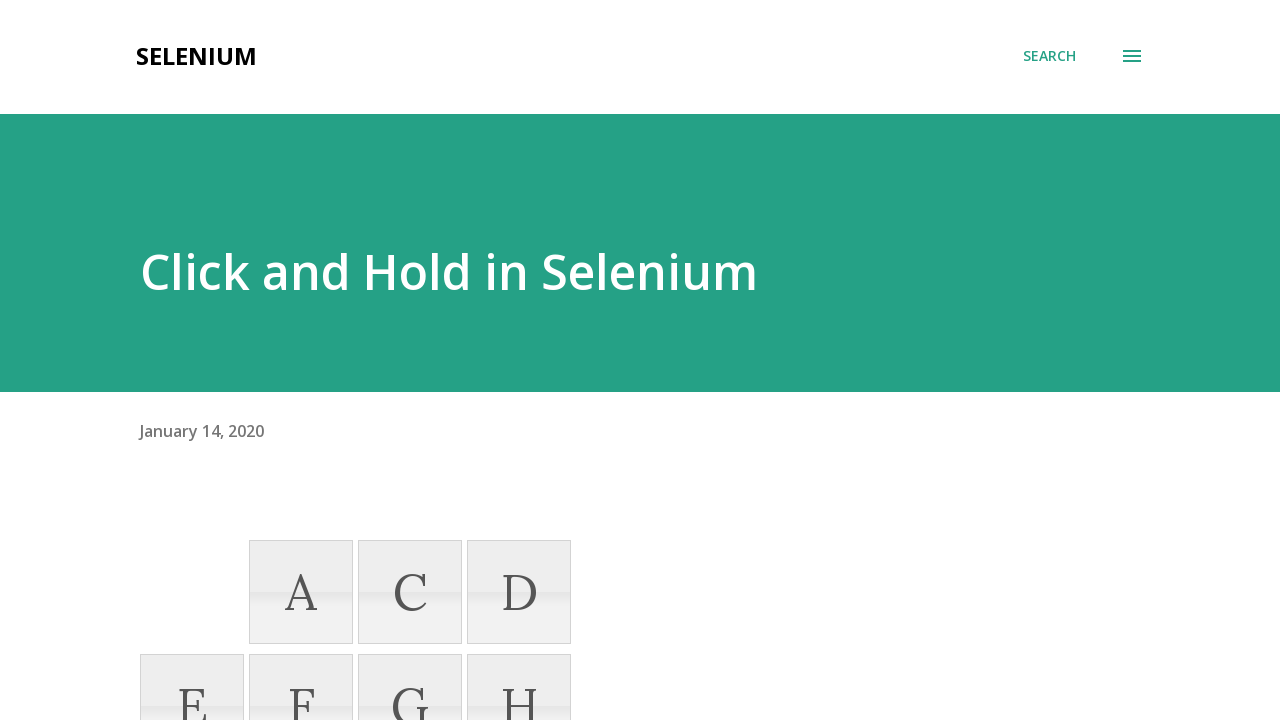

Released mouse button on element B at (301, 592)
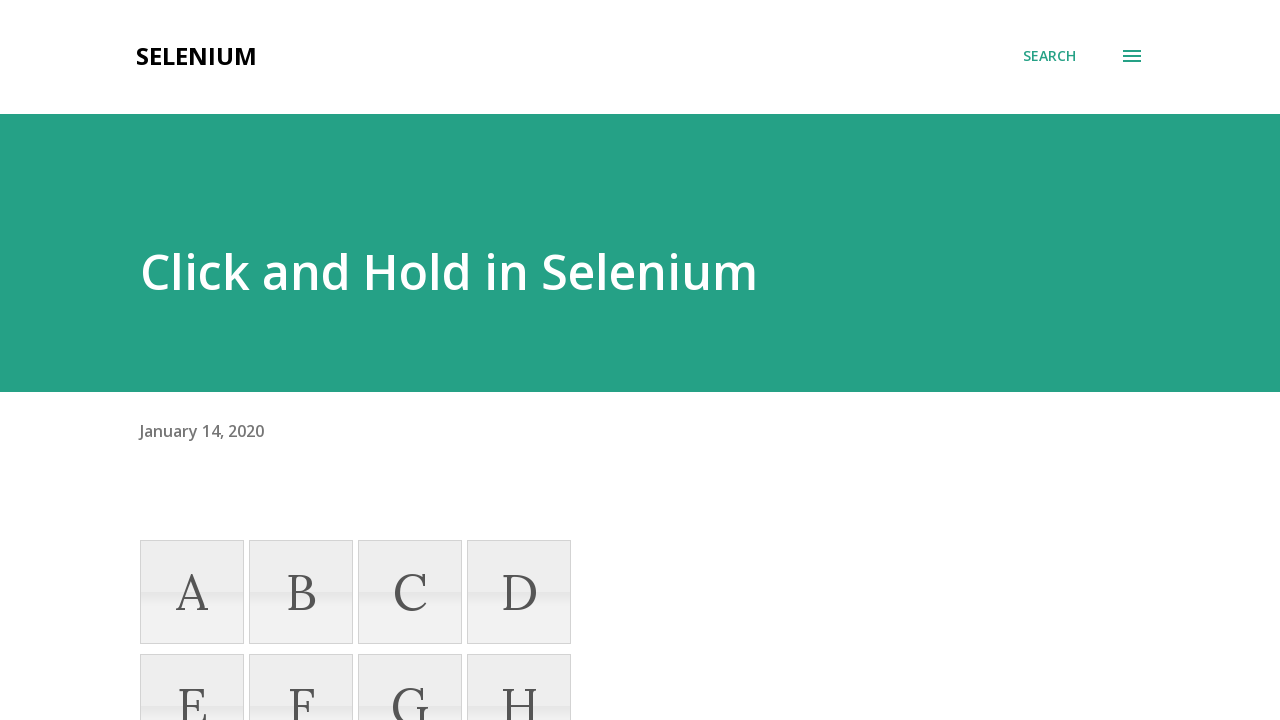

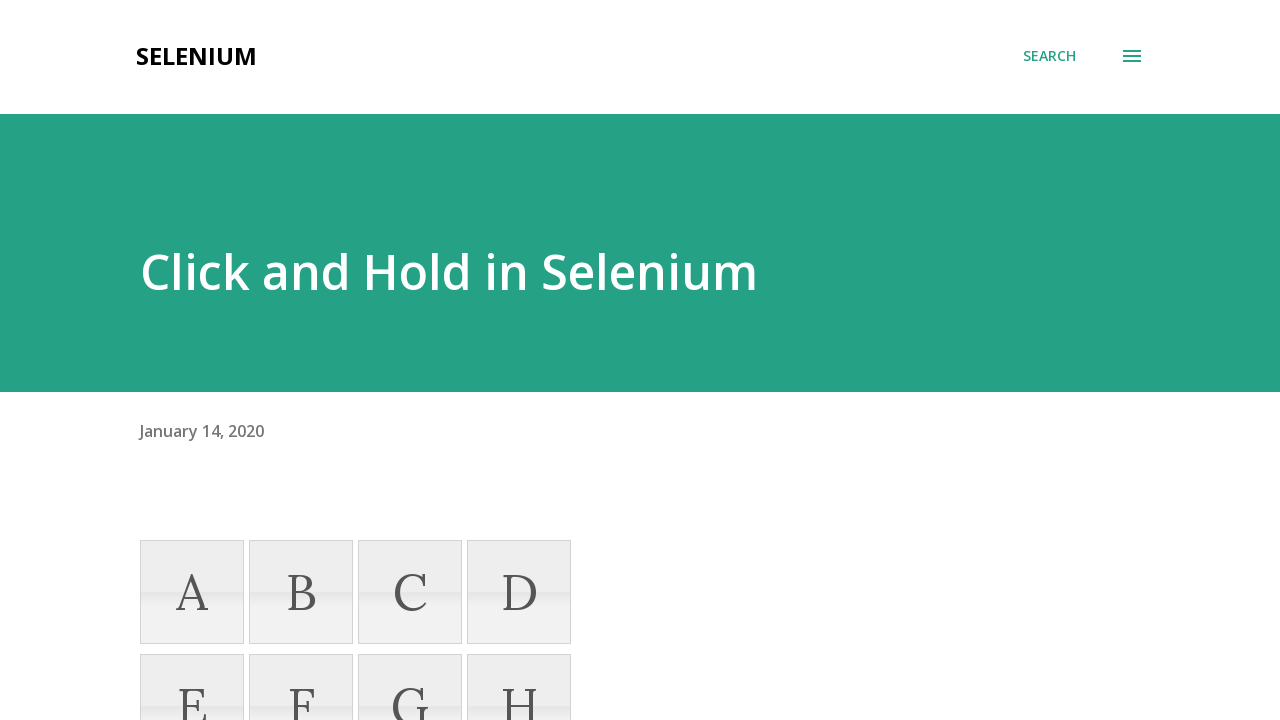